Tests the passenger selection dropdown on SpiceJet website by increasing adult and children passenger counts

Starting URL: https://www.spicejet.com/

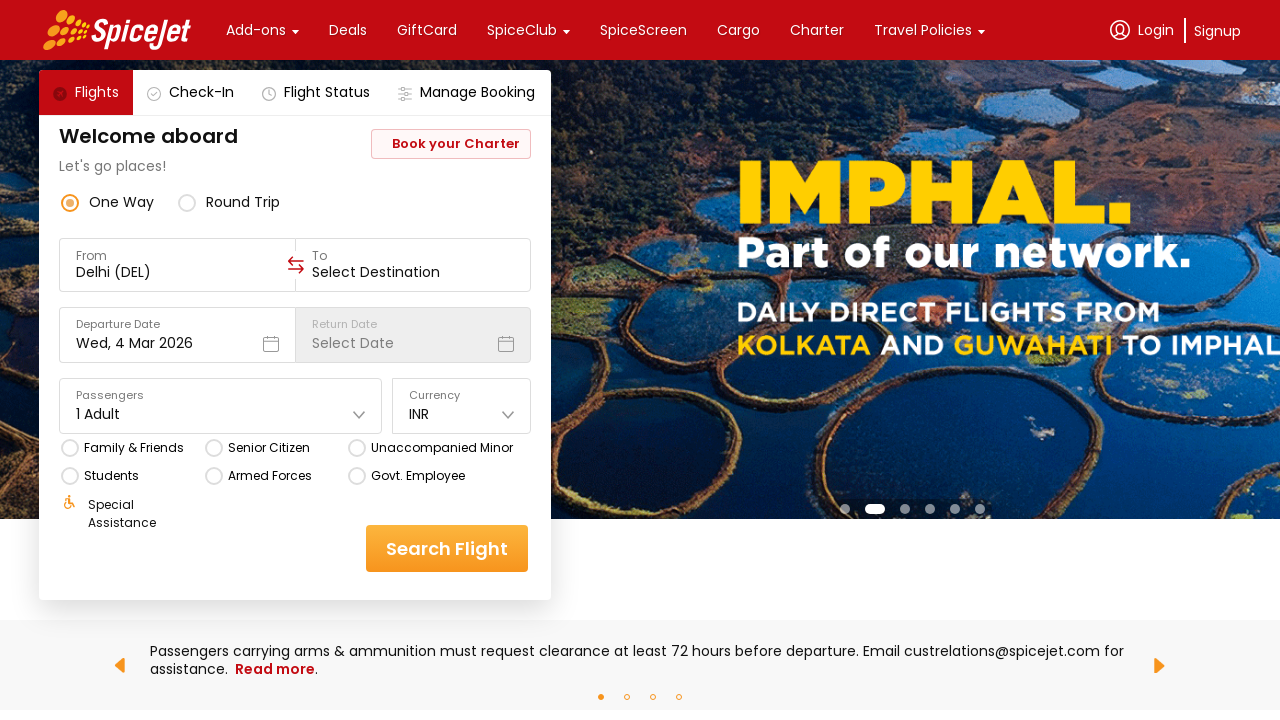

Clicked on passenger dropdown showing '1 Adult' at (98, 414) on xpath=//div[text()='1 Adult']
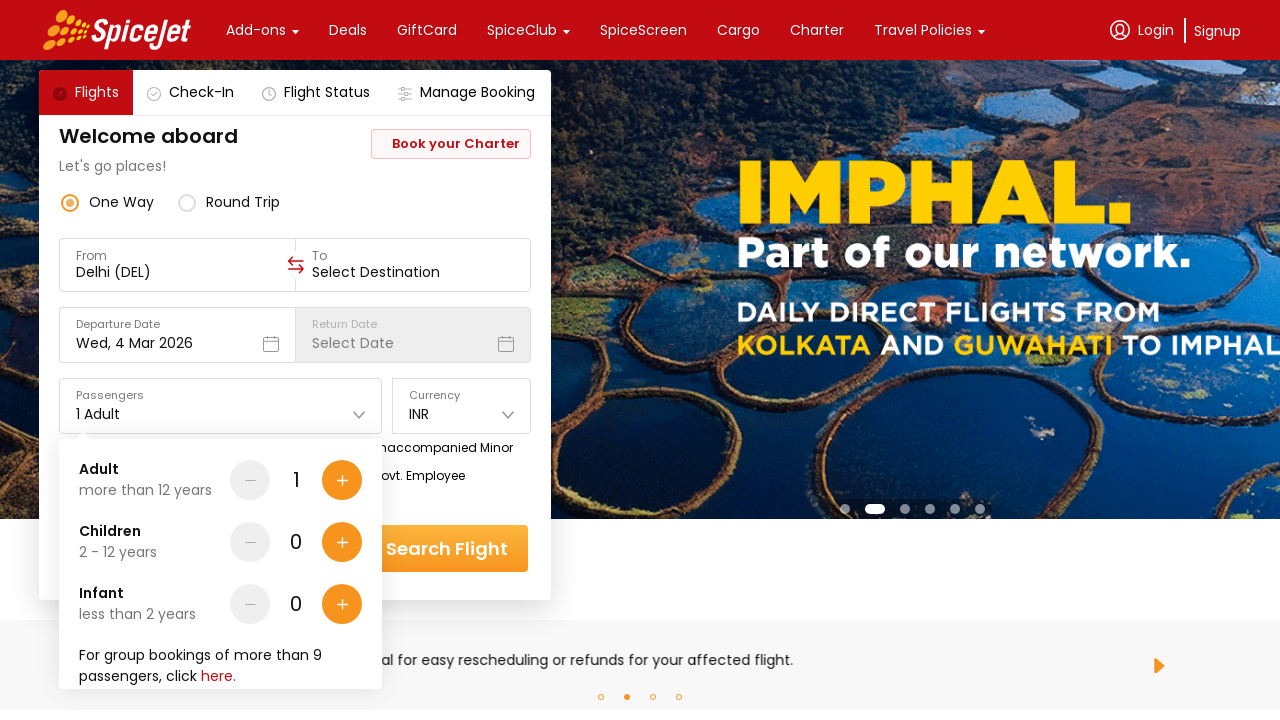

Waited for passenger dropdown to open
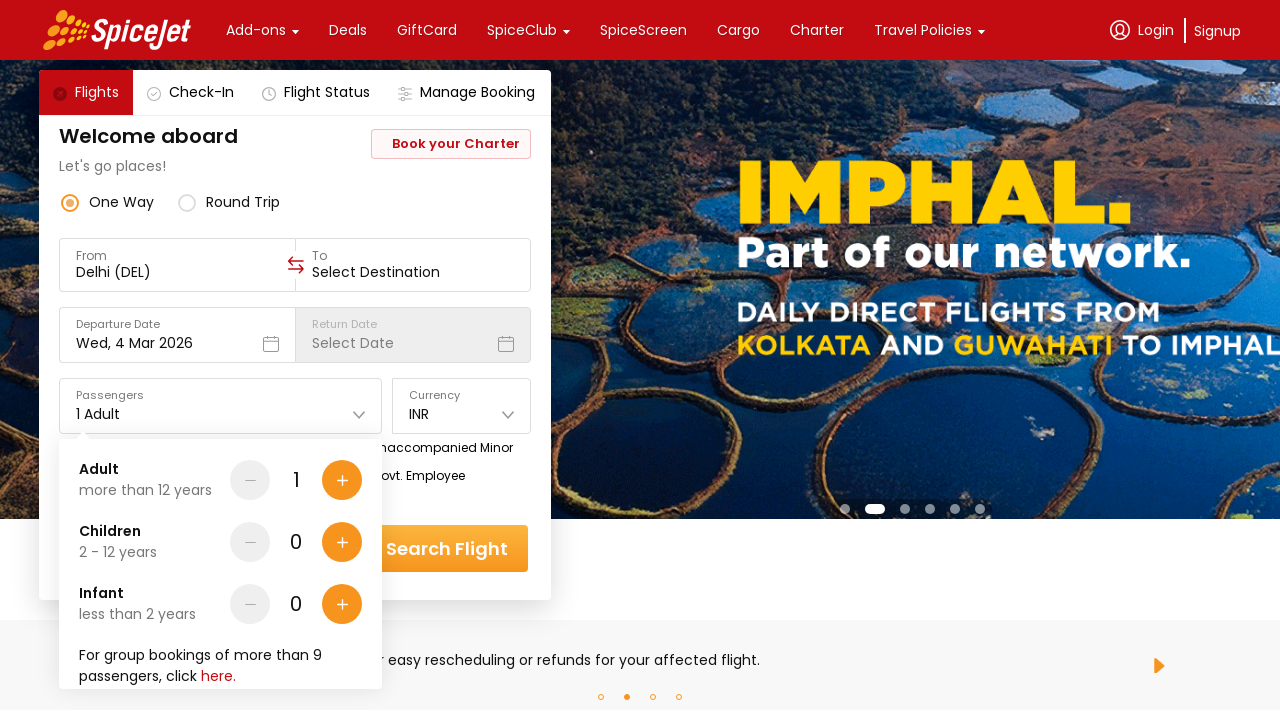

Clicked adult plus button (increment 1 of 4) at (342, 480) on xpath=//div[@data-testid='Adult-testID-plus-one-cta']
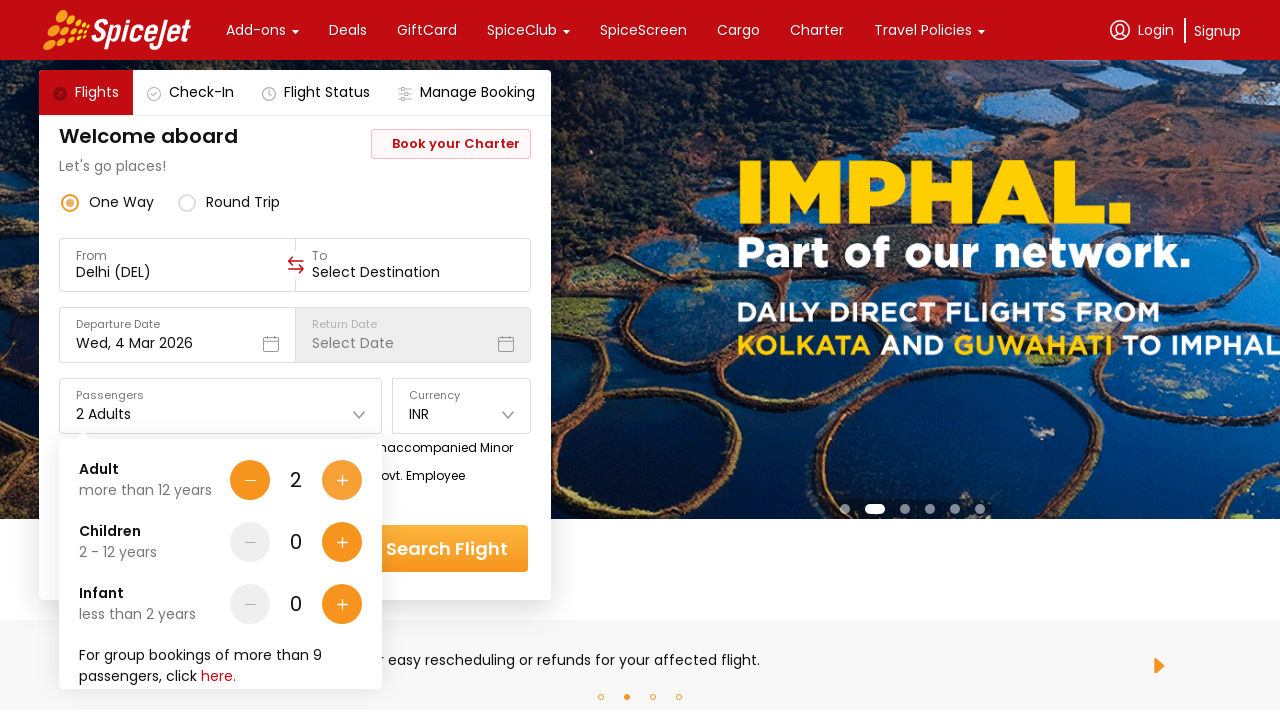

Clicked adult plus button (increment 2 of 4) at (342, 480) on xpath=//div[@data-testid='Adult-testID-plus-one-cta']
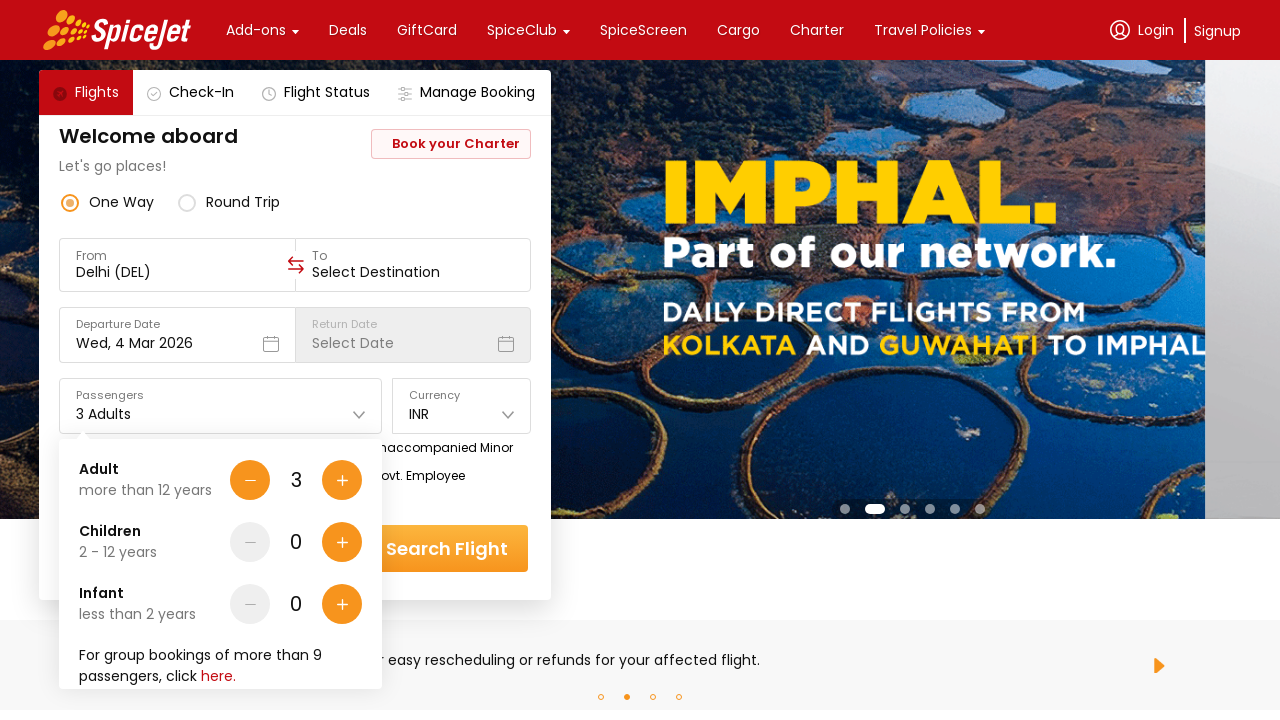

Clicked adult plus button (increment 3 of 4) at (342, 480) on xpath=//div[@data-testid='Adult-testID-plus-one-cta']
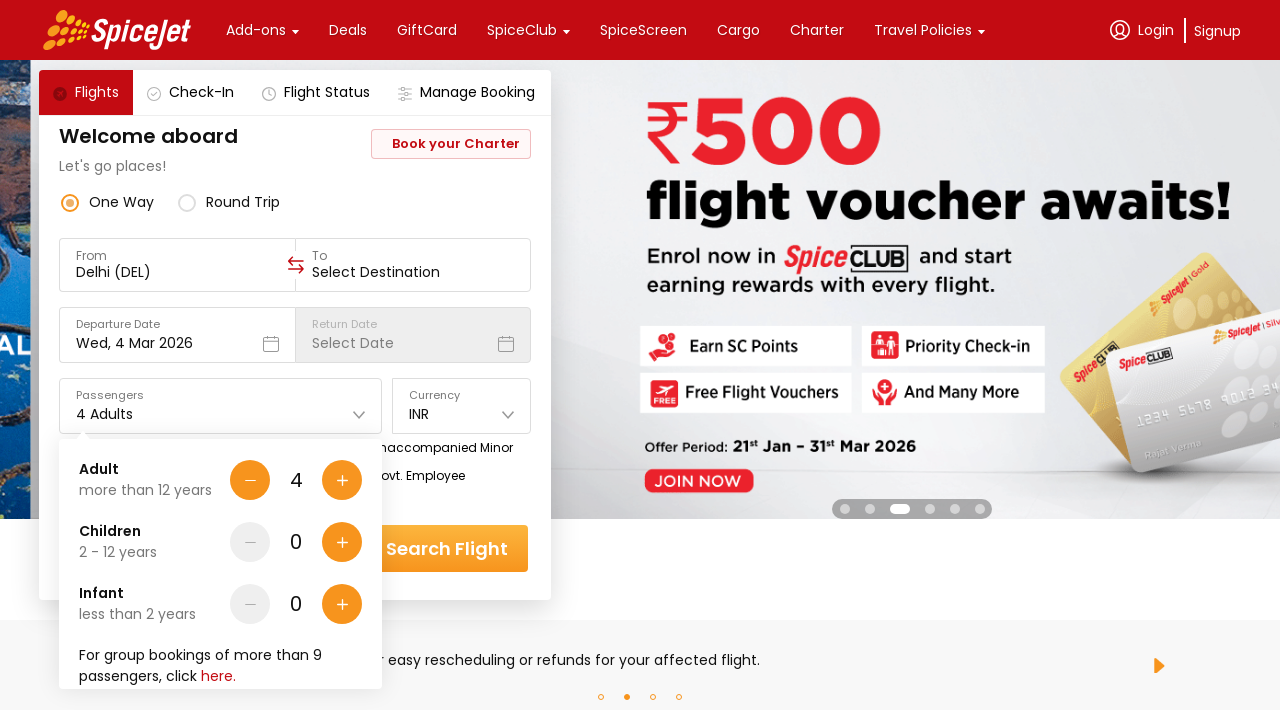

Clicked adult plus button (increment 4 of 4) at (342, 480) on xpath=//div[@data-testid='Adult-testID-plus-one-cta']
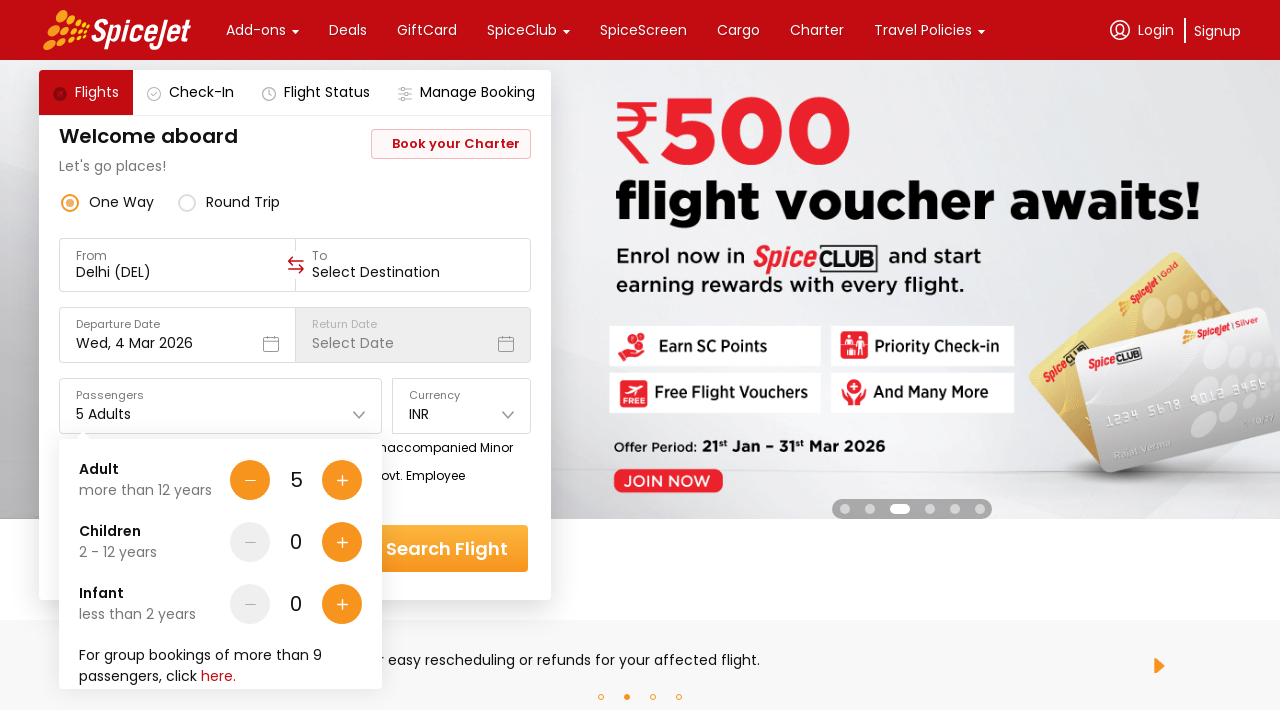

Clicked children plus button (increment 1 of 3) at (342, 542) on xpath=//div[@data-testid='Children-testID-plus-one-cta']
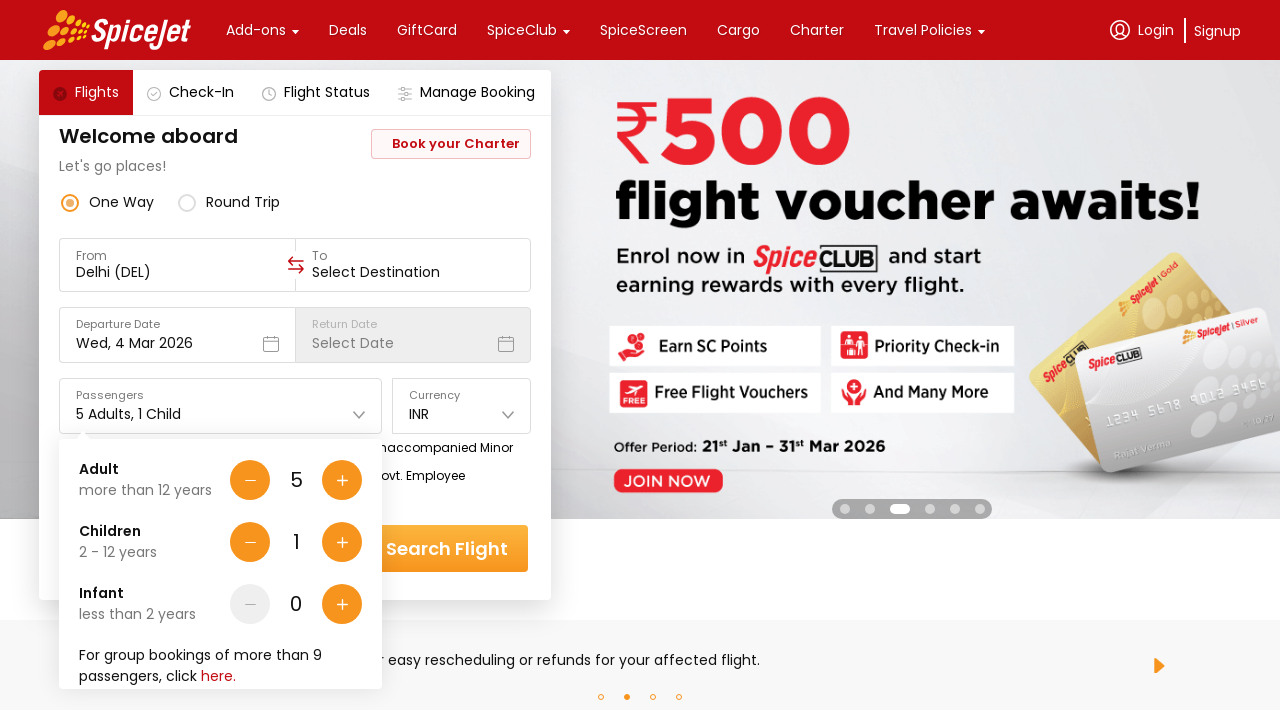

Clicked children plus button (increment 2 of 3) at (342, 542) on xpath=//div[@data-testid='Children-testID-plus-one-cta']
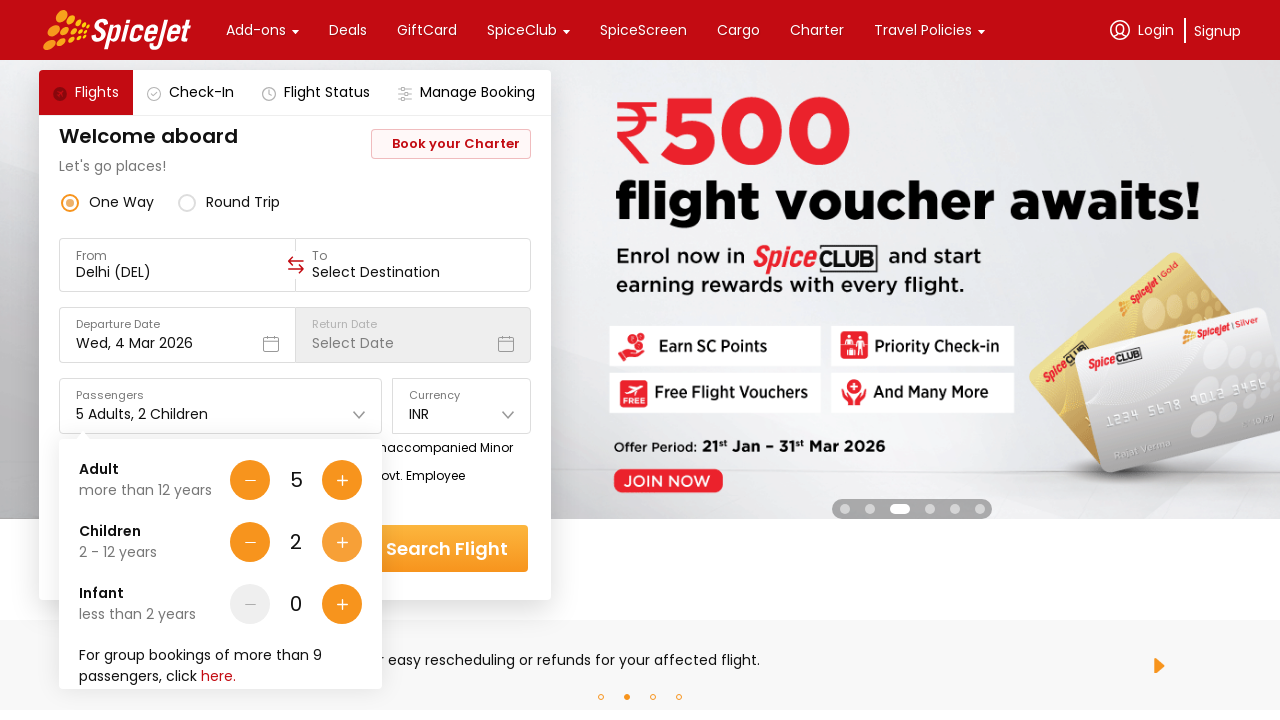

Clicked children plus button (increment 3 of 3) at (342, 542) on xpath=//div[@data-testid='Children-testID-plus-one-cta']
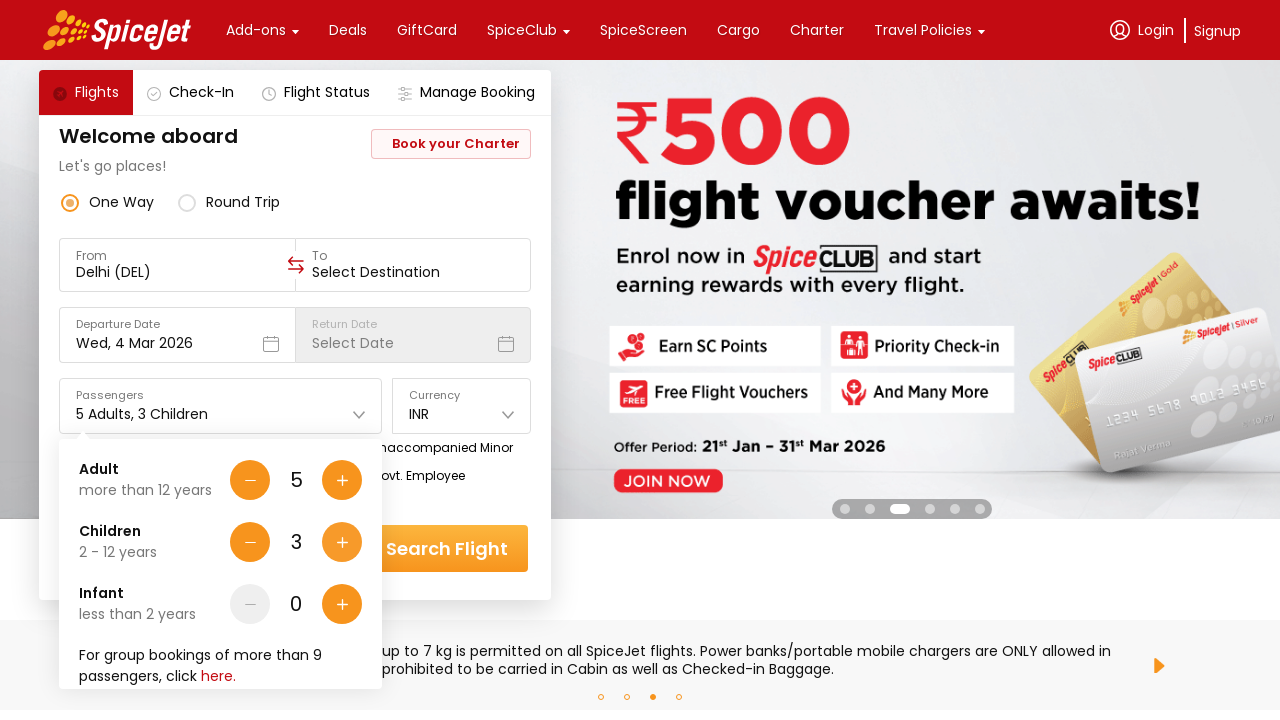

Clicked Done button to close passenger dropdown at (317, 648) on .css-1dbjc4n.r-1awozwy.r-19m6qjp.r-z2wwpe.r-1loqt21.r-18u37iz.r-1777fci.r-d9fdf6
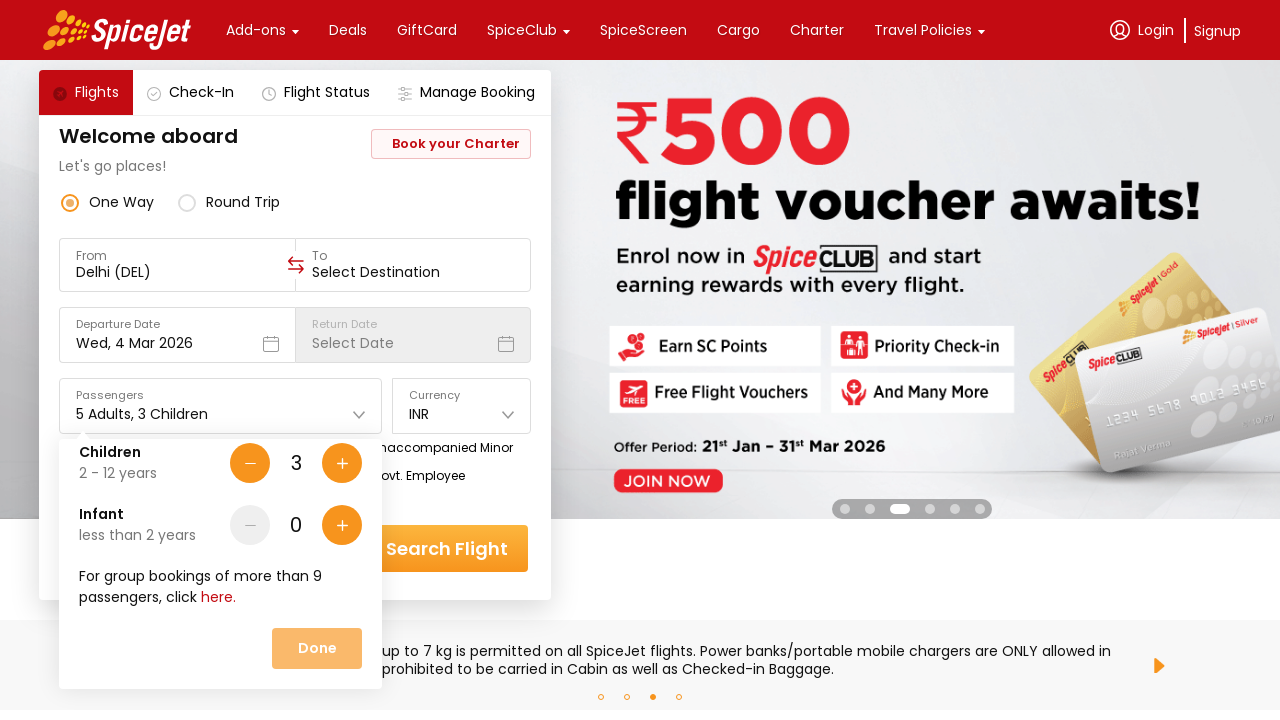

Waited for passenger dropdown to close
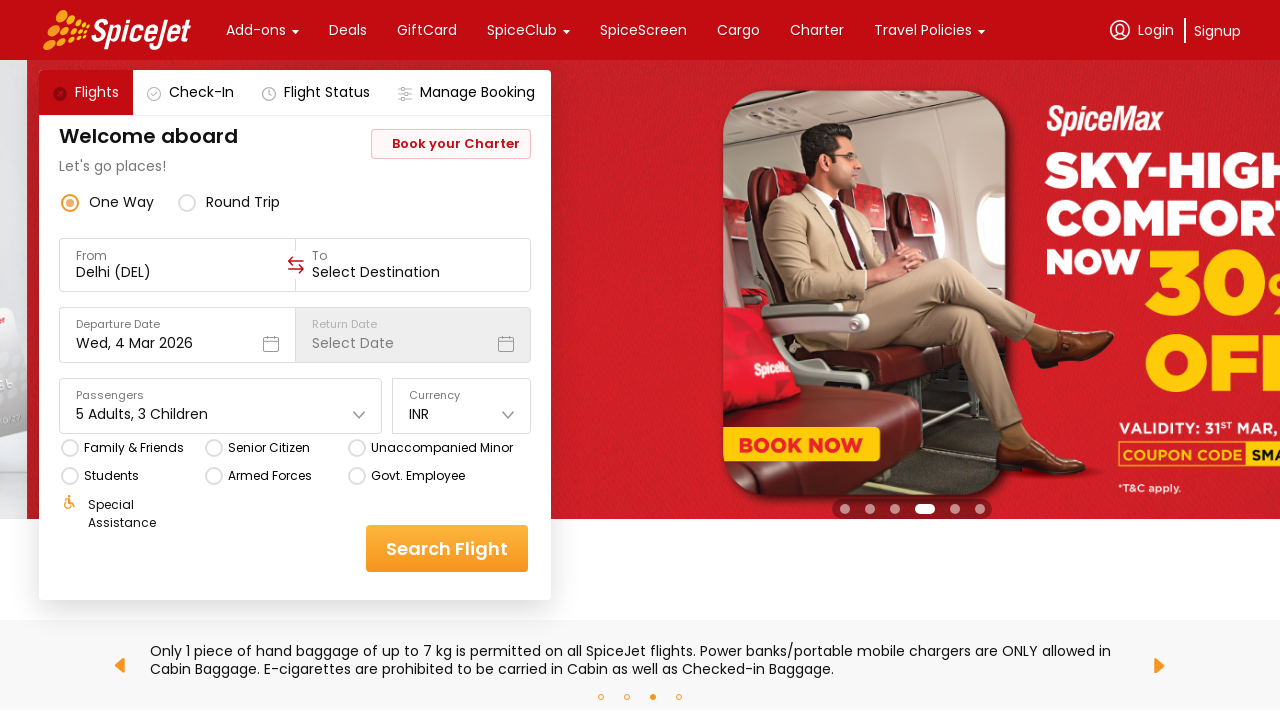

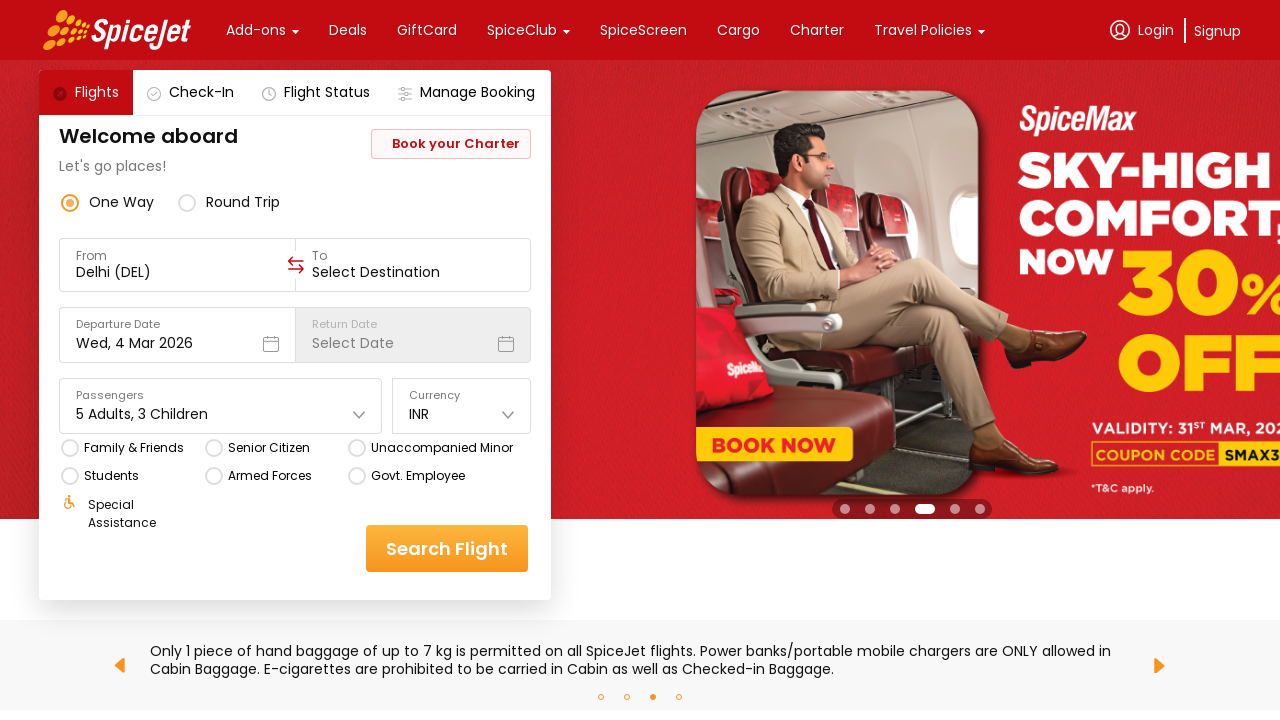